Gets all links from a page and opens each in a new tab to verify they load

Starting URL: https://example.com

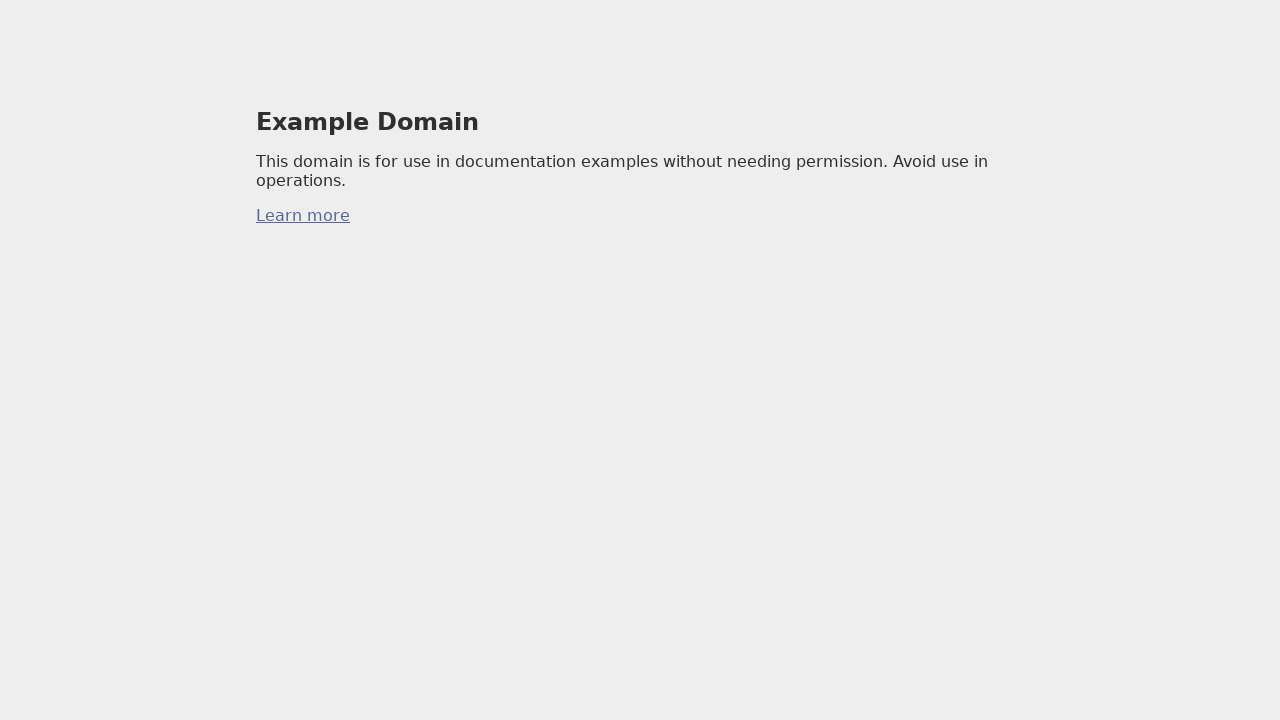

Retrieved all links from the page
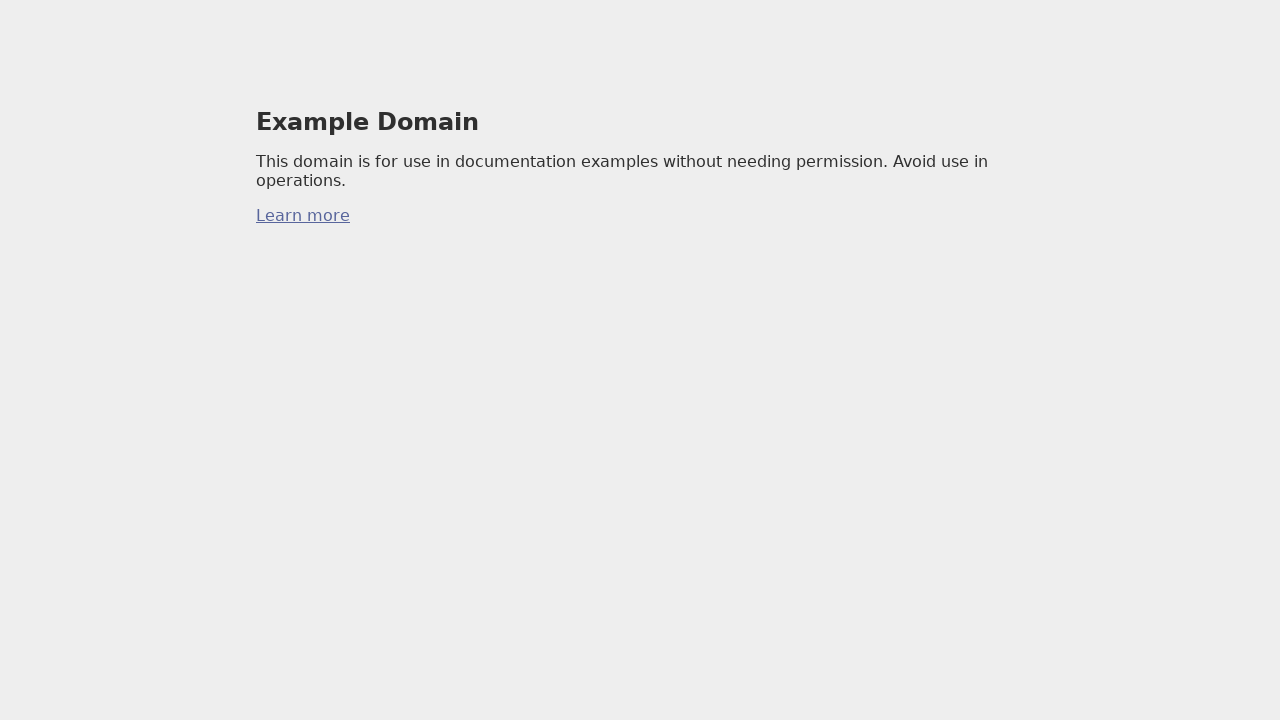

Retrieved href attribute from link 1
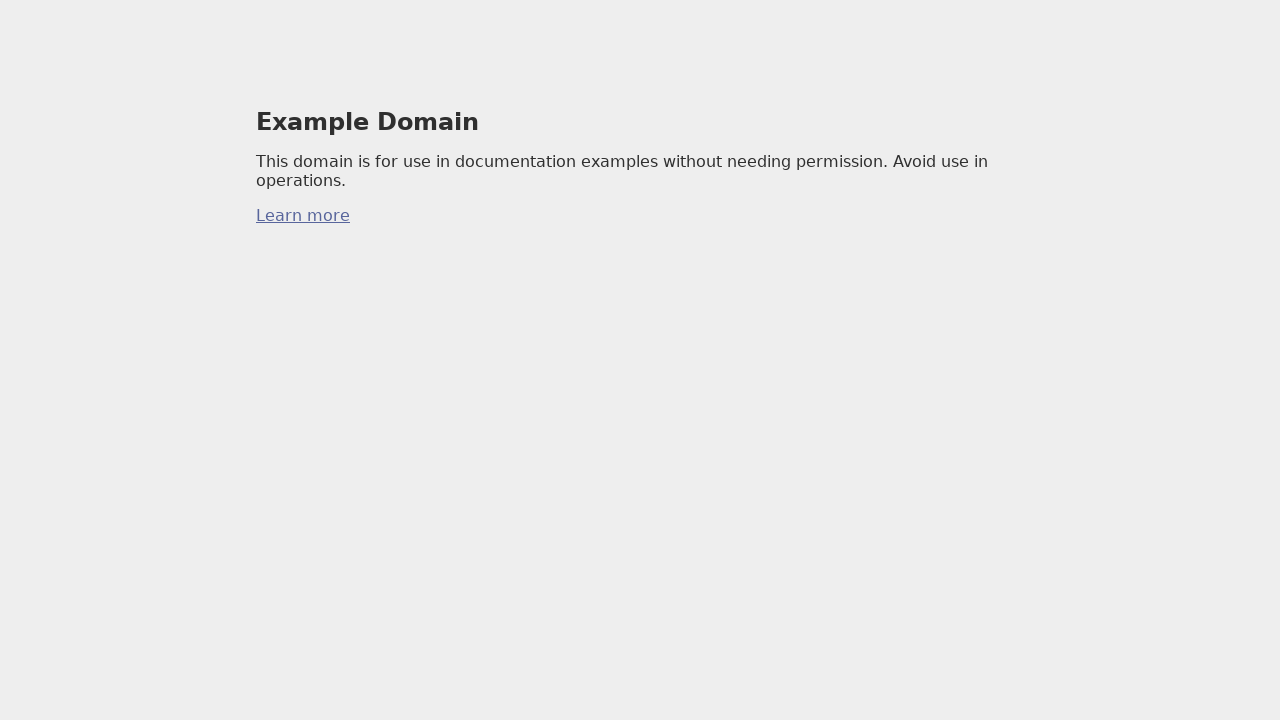

Created new tab for link 1
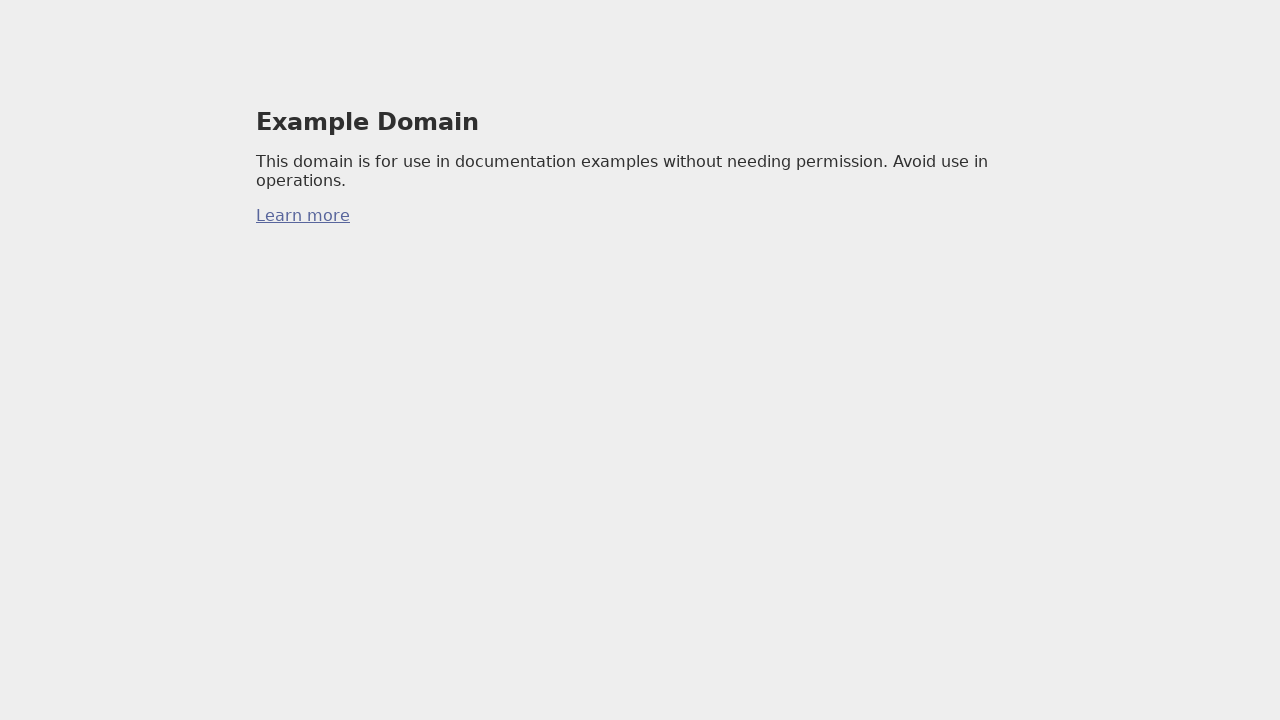

Navigated to https://iana.org/domains/example in new tab
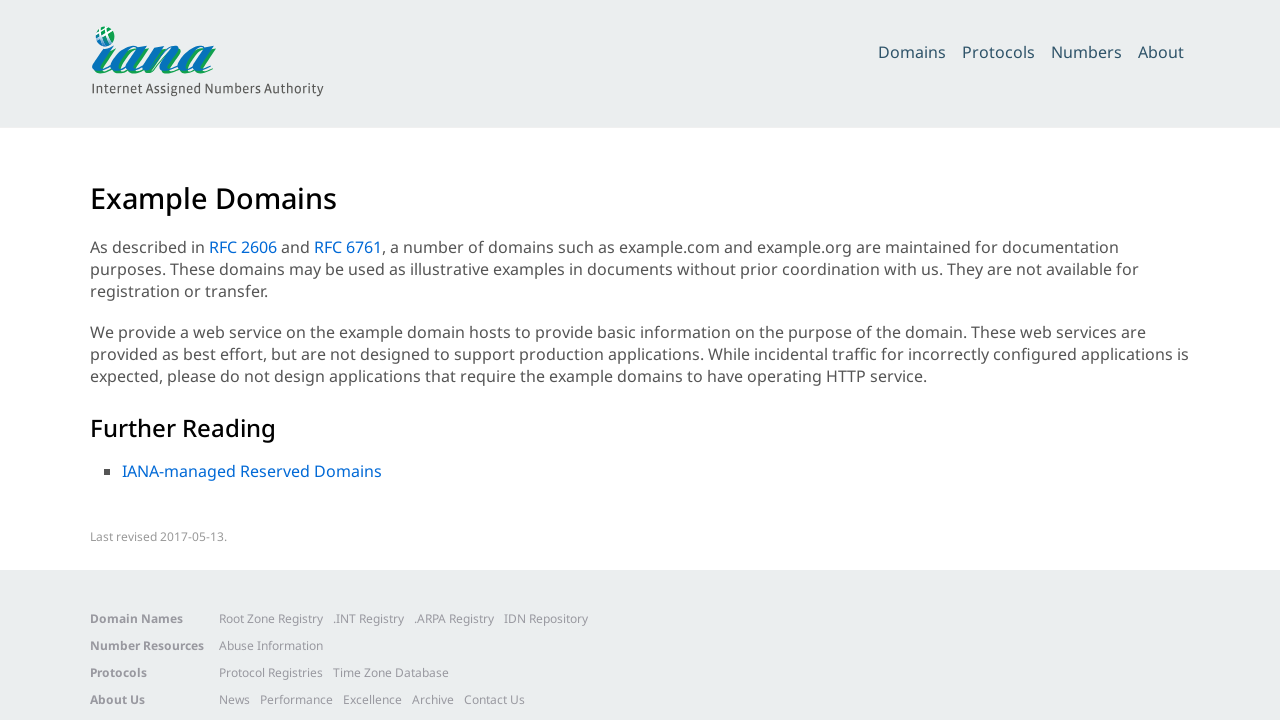

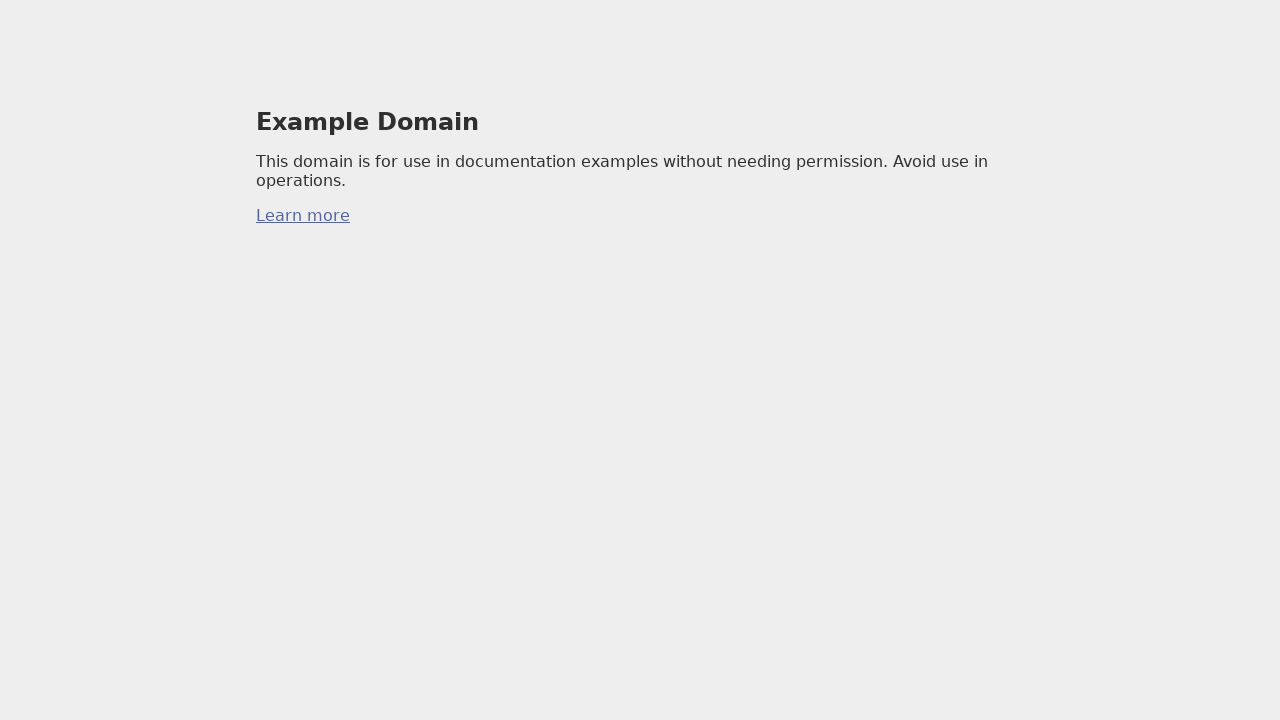